Tests the hotel listing page on MakeMyTrip by navigating to Goa hotel listings and scrolling down to load more content via infinite scroll functionality.

Starting URL: https://www.makemytrip.com/hotels/hotel-listing/?checkin=01212024&city=CTGOI&checkout=01222024&roomStayQualifier=2e0e&locusId=CTGOI&country=IN&locusType=city&searchText=Goa&regionNearByExp=3&rsc=1e2e0e

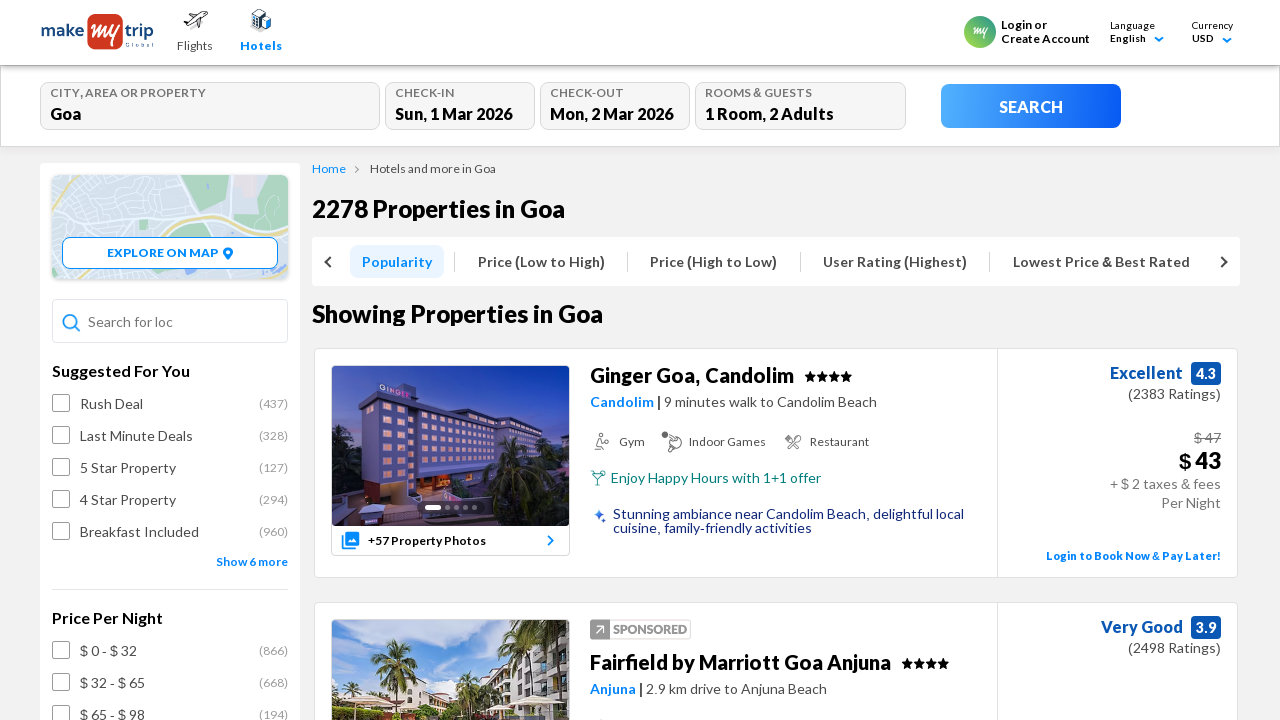

Waited for hotel listing page to load with networkidle state
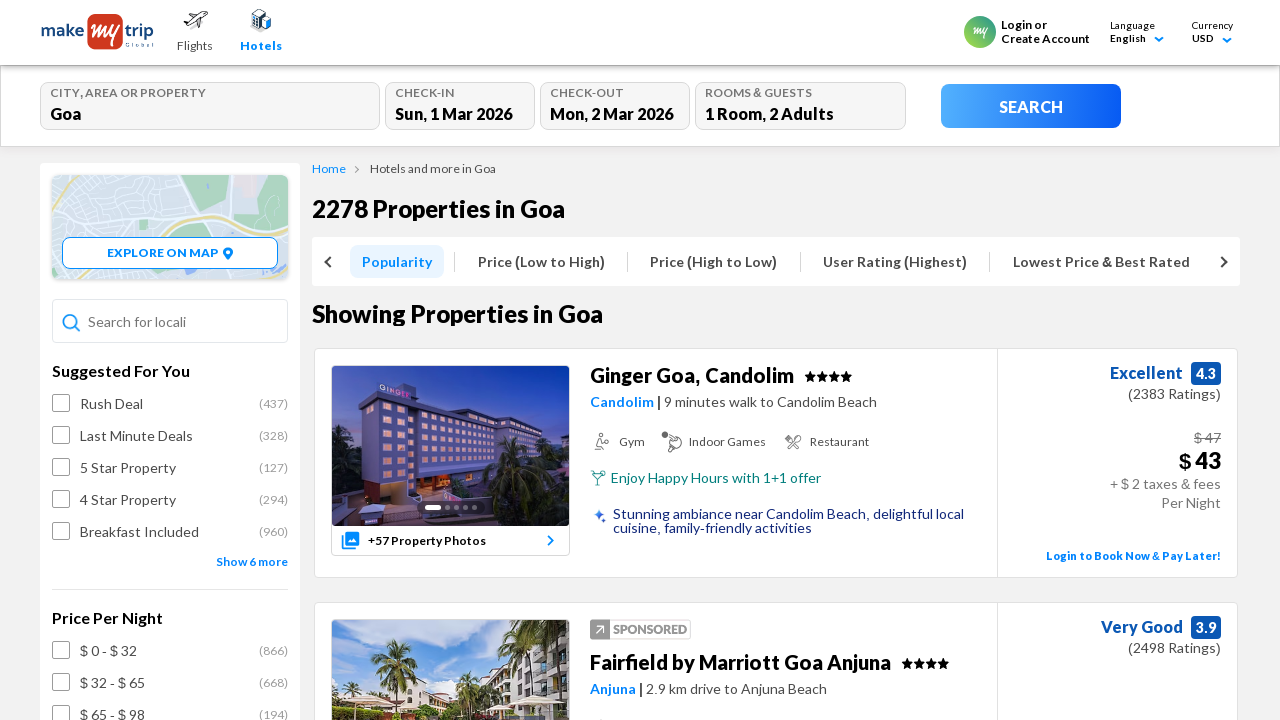

Scrolled down to trigger lazy loading of hotel listings
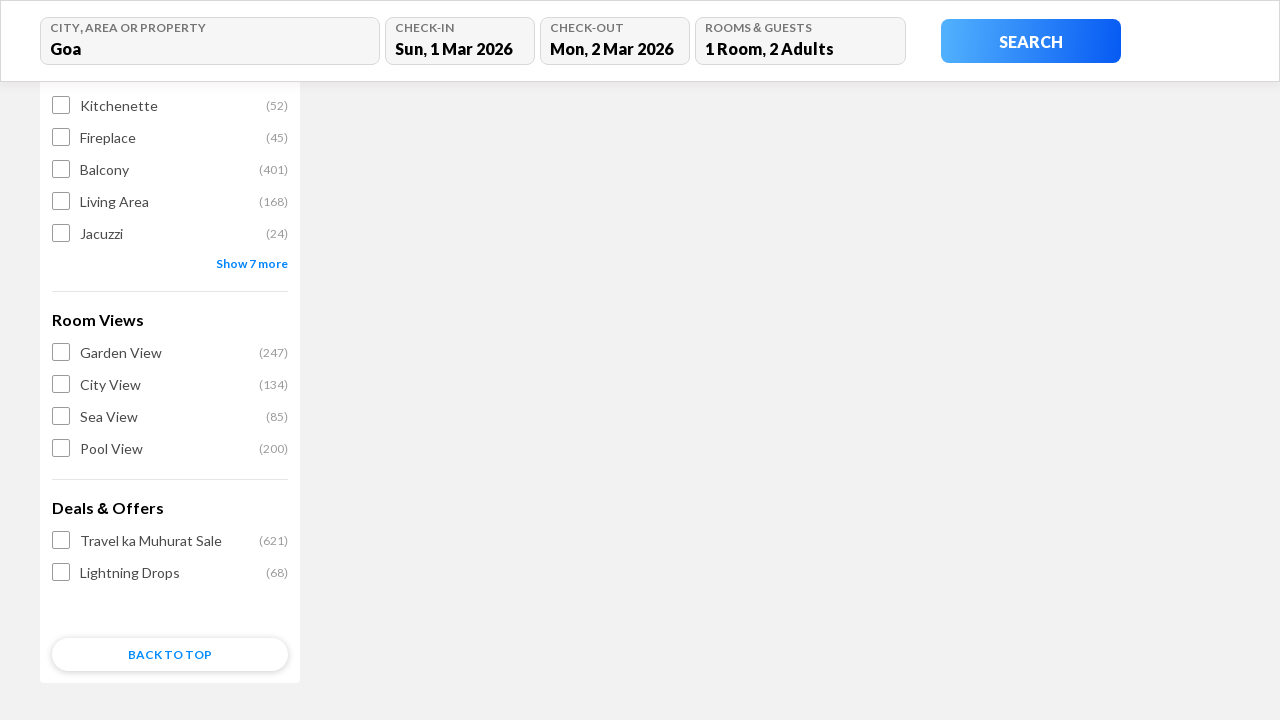

Waited 2 seconds for new hotel content to load
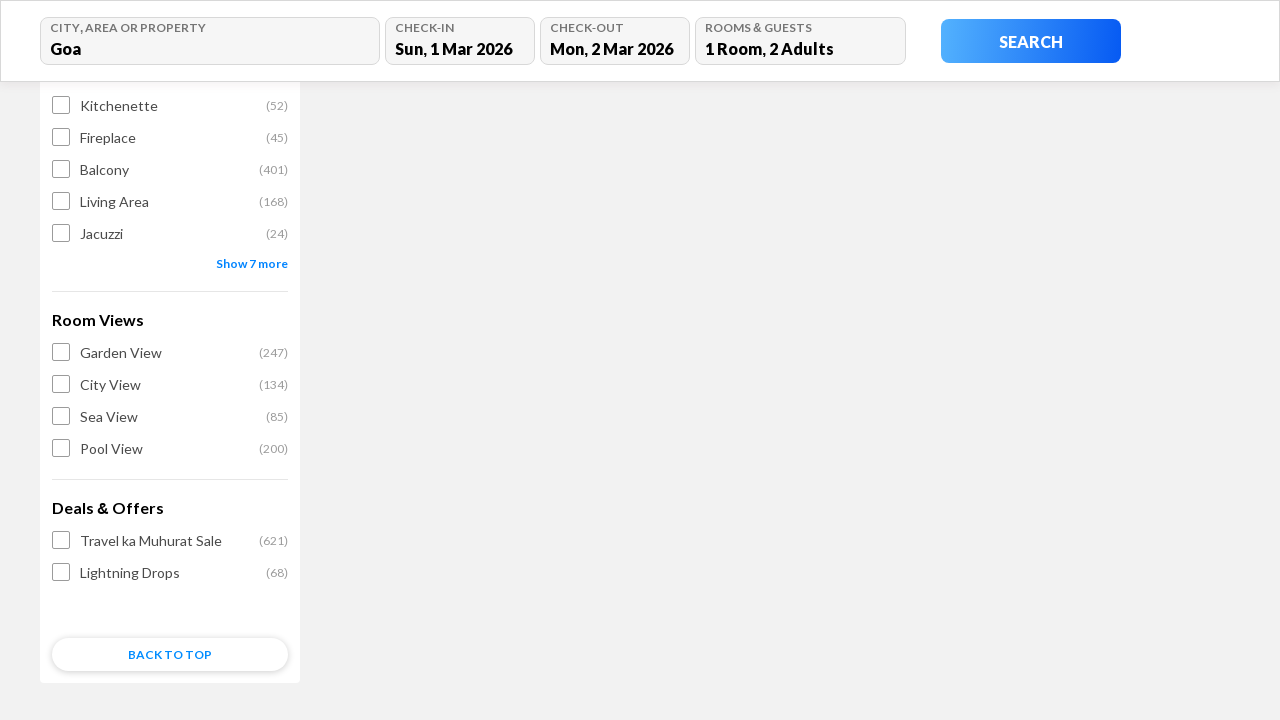

Scrolled down again to load more hotel listings
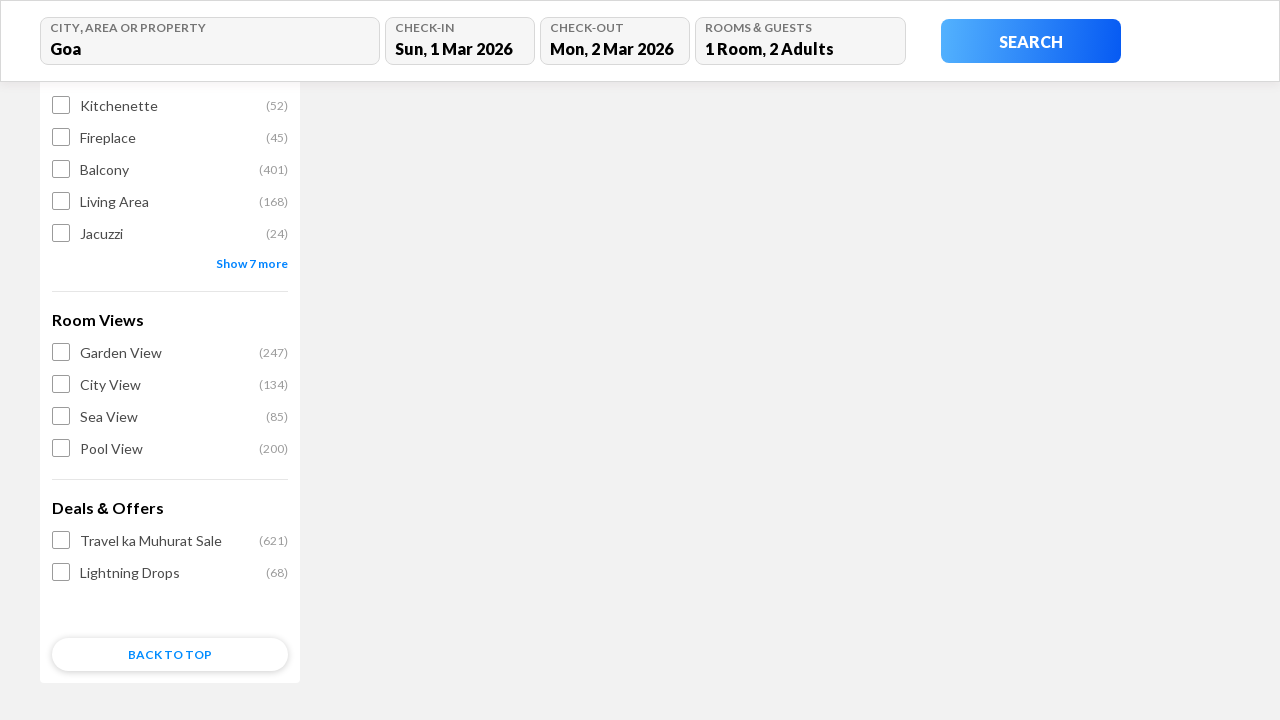

Waited 2 seconds for additional hotel content to load
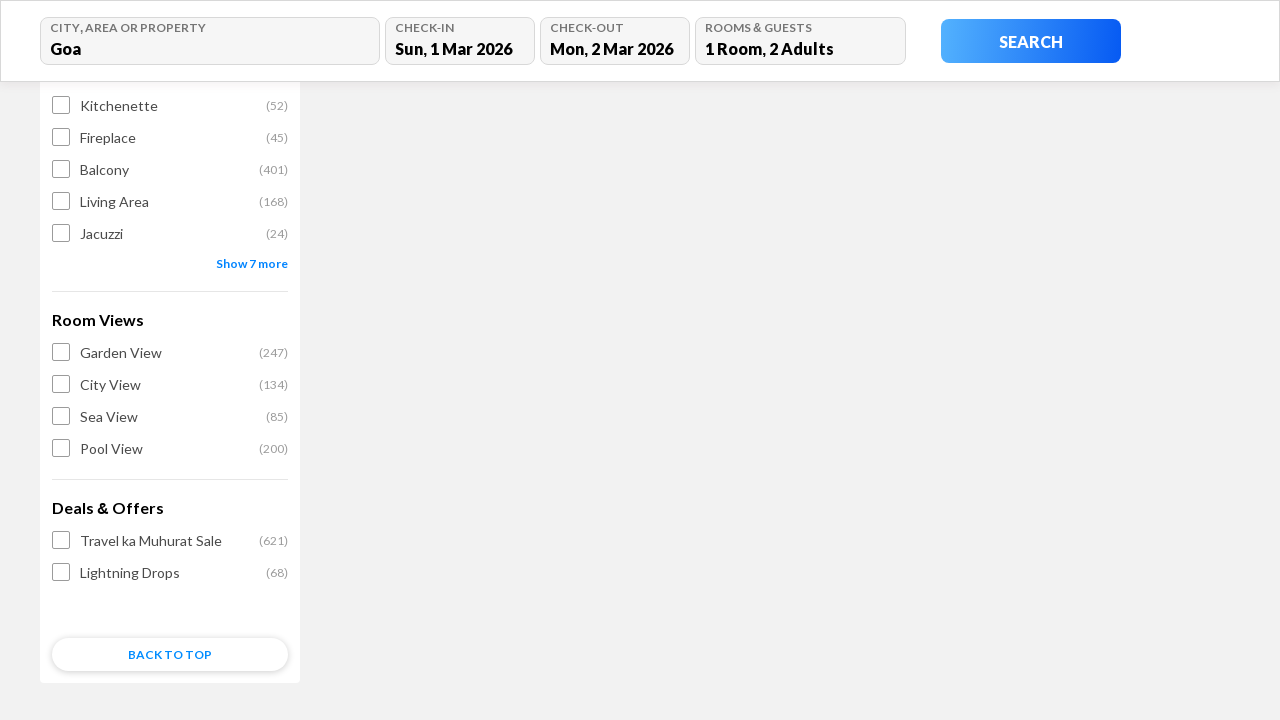

Scrolled down one more time to load final batch of hotels
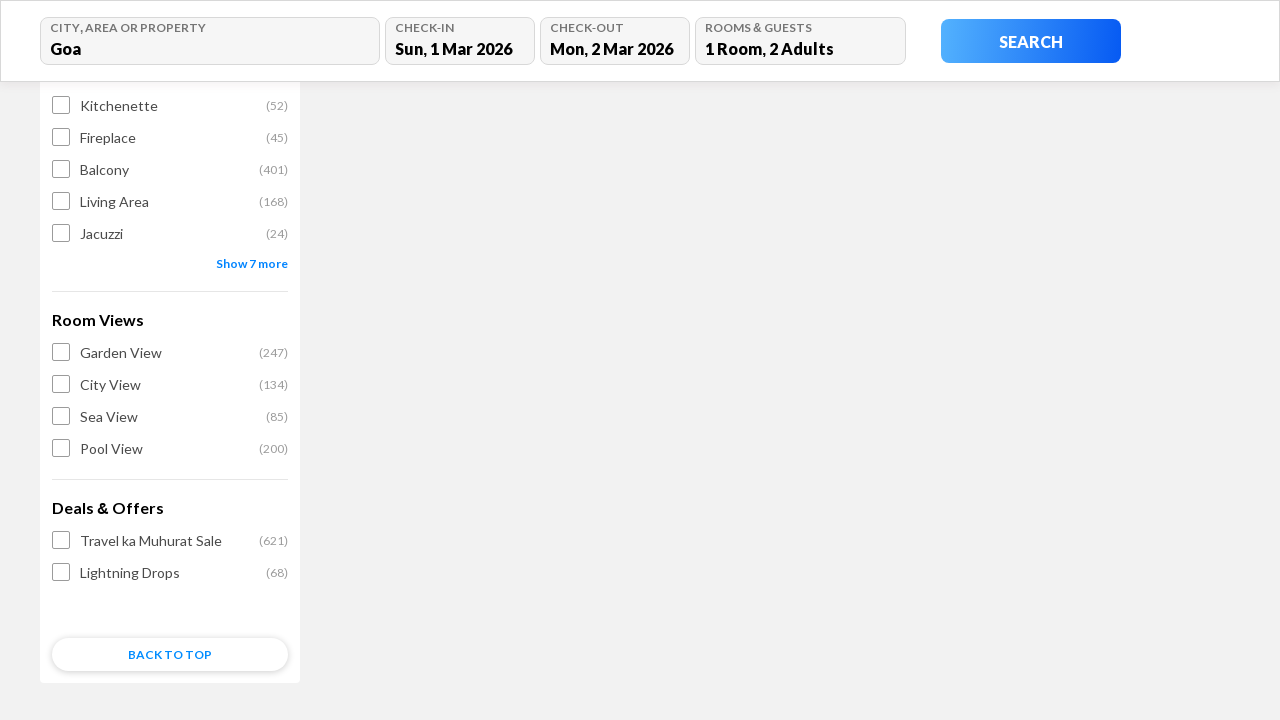

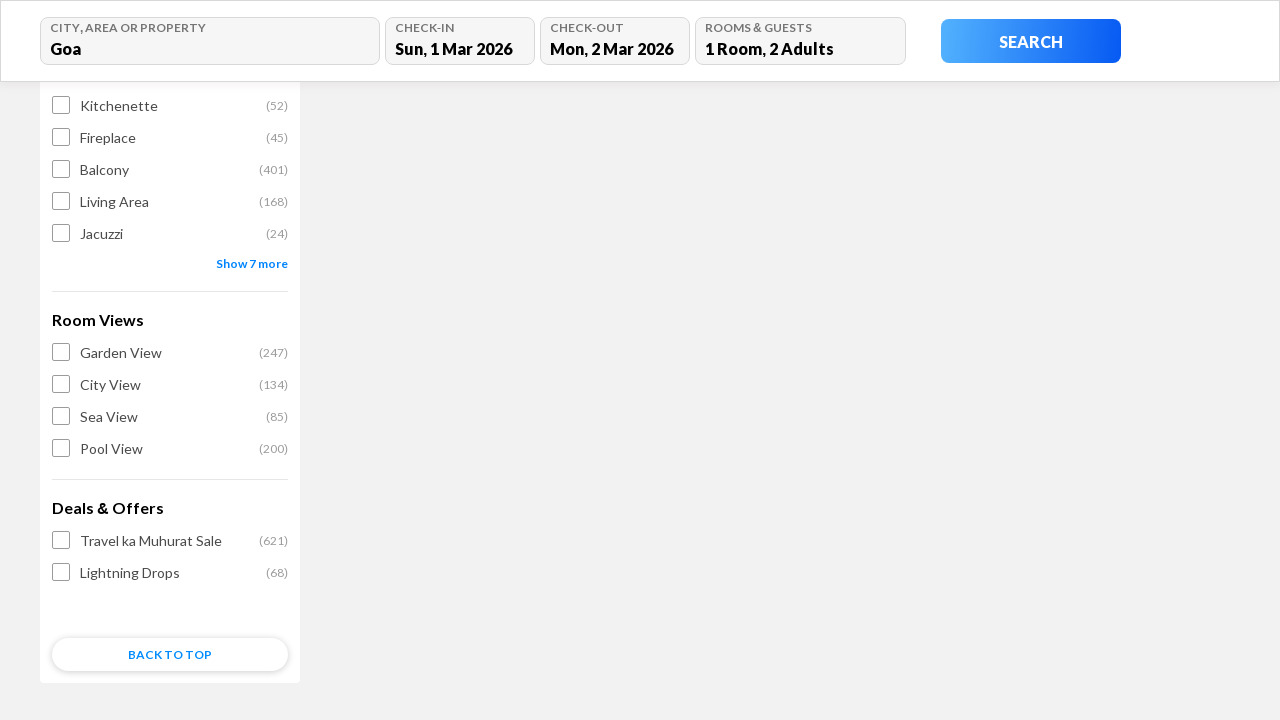